Tests drag and drop functionality by dragging element B to element A's position

Starting URL: https://the-internet.herokuapp.com/drag_and_drop

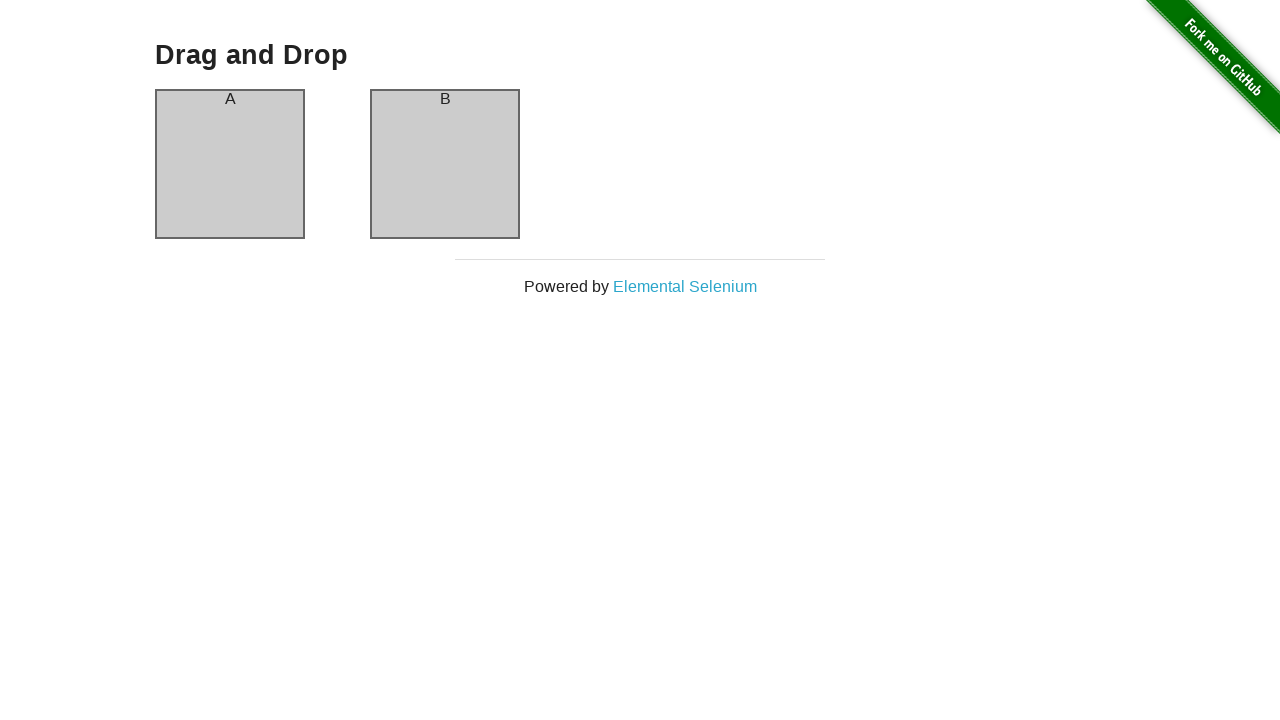

Located element B (source element for drag)
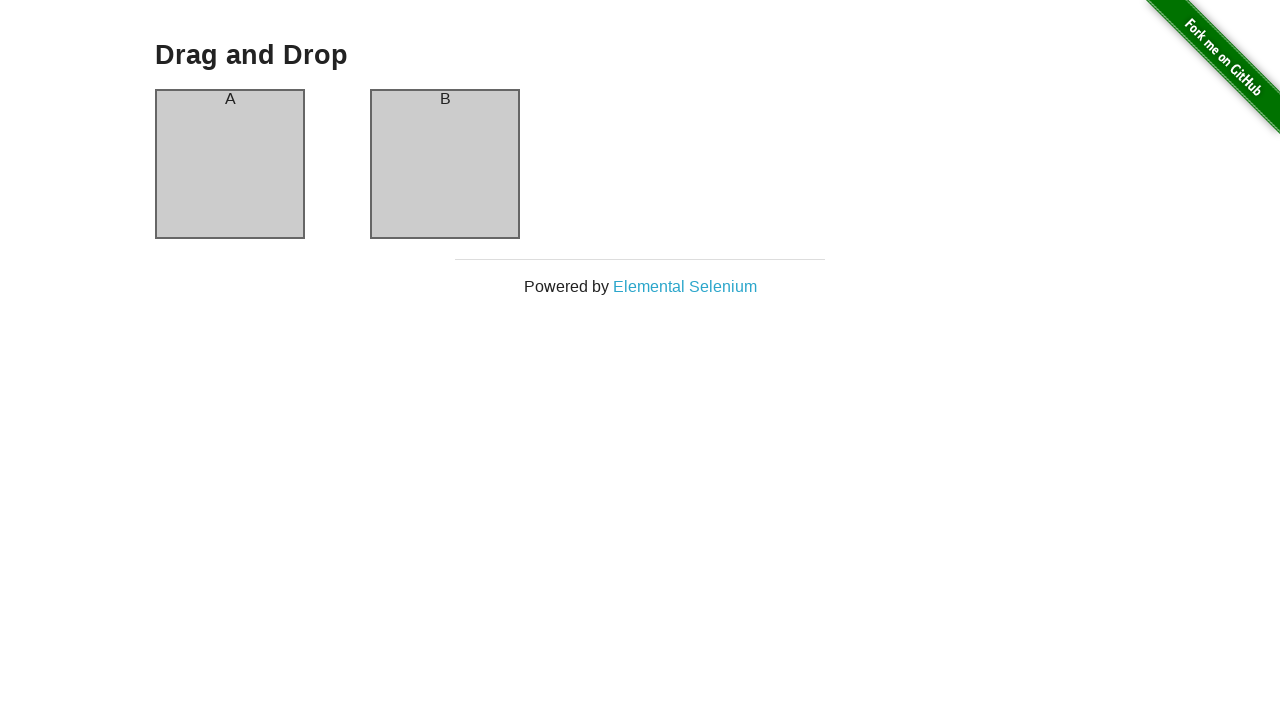

Located element A (target element for drag)
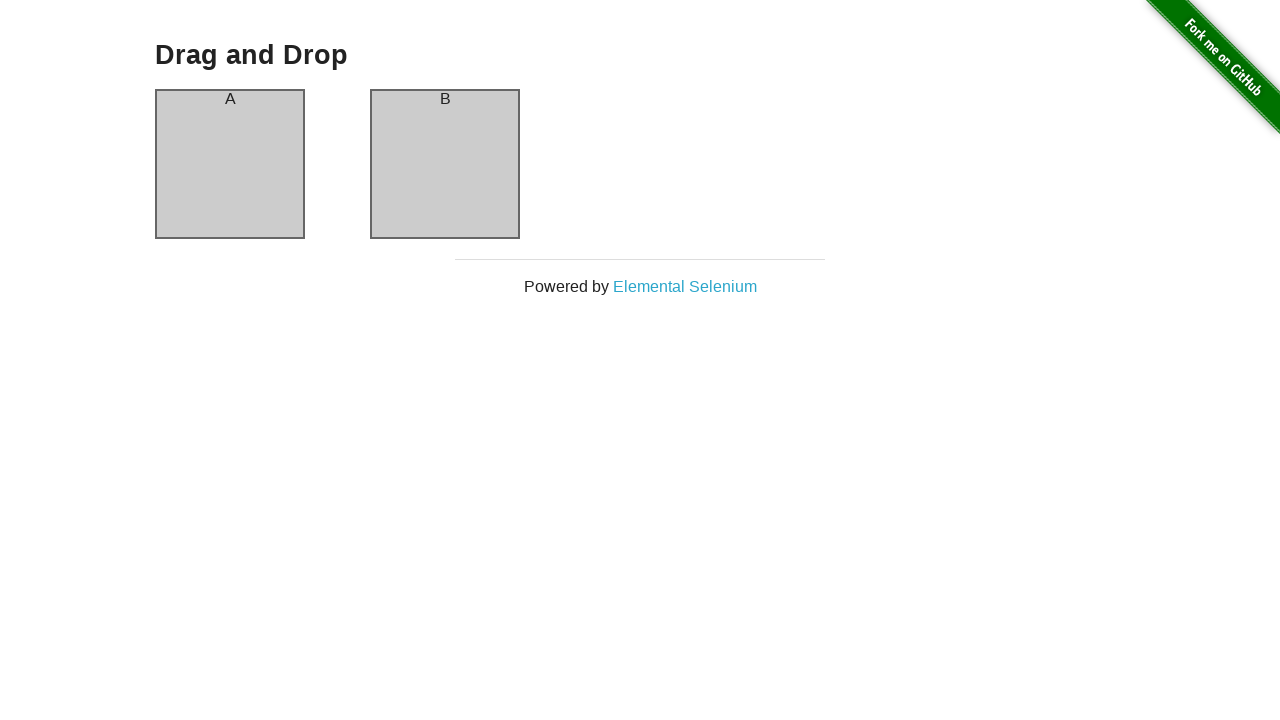

Dragged element B to element A's position at (230, 164)
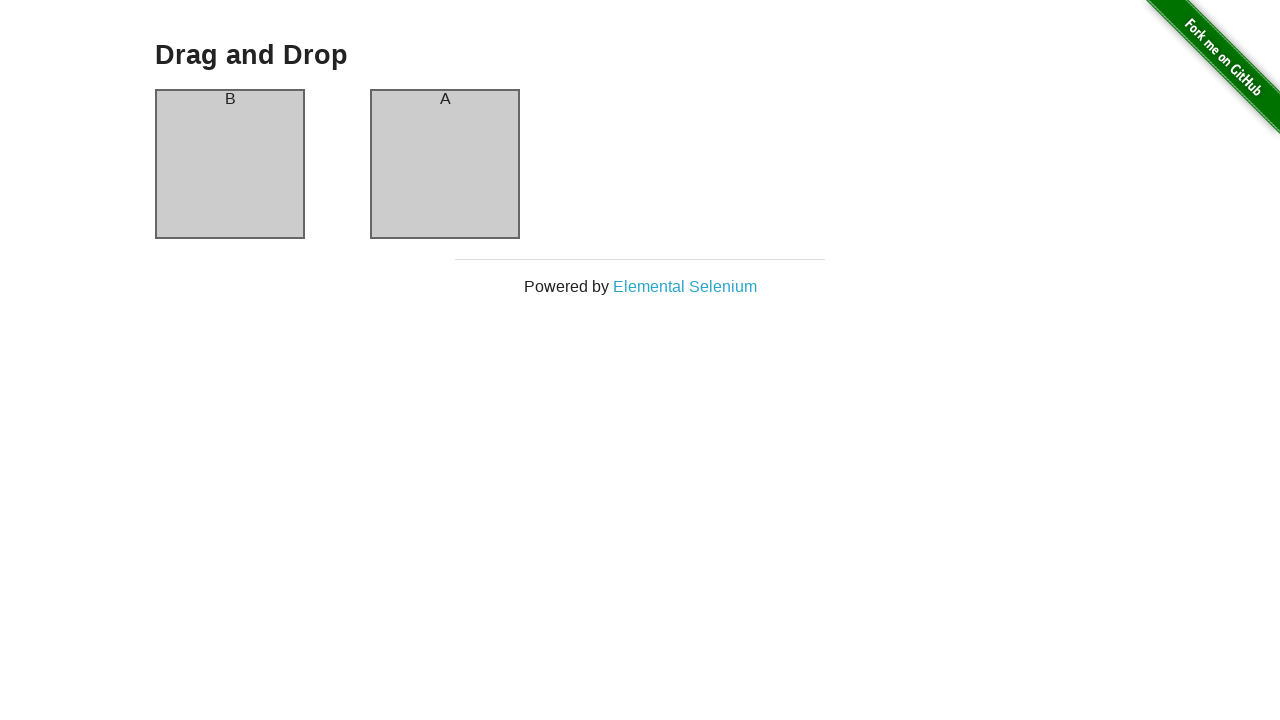

Verified that element B now displays header text 'A', confirming successful drag and drop
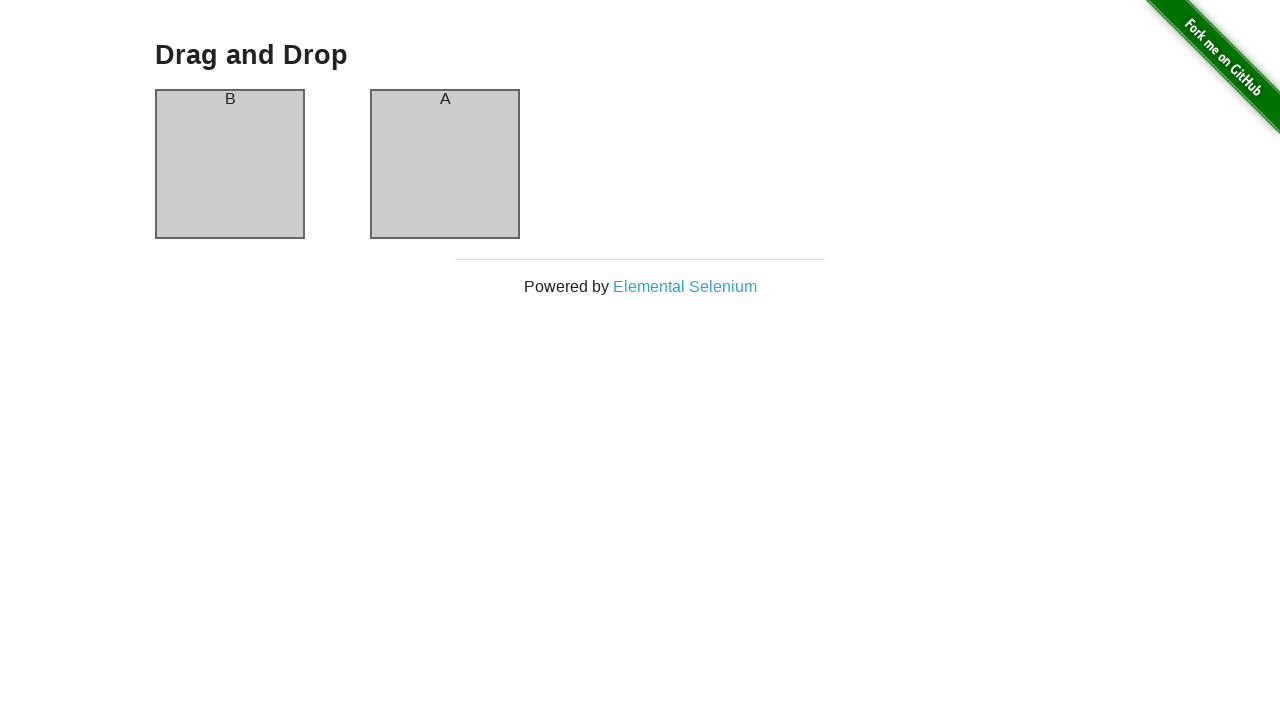

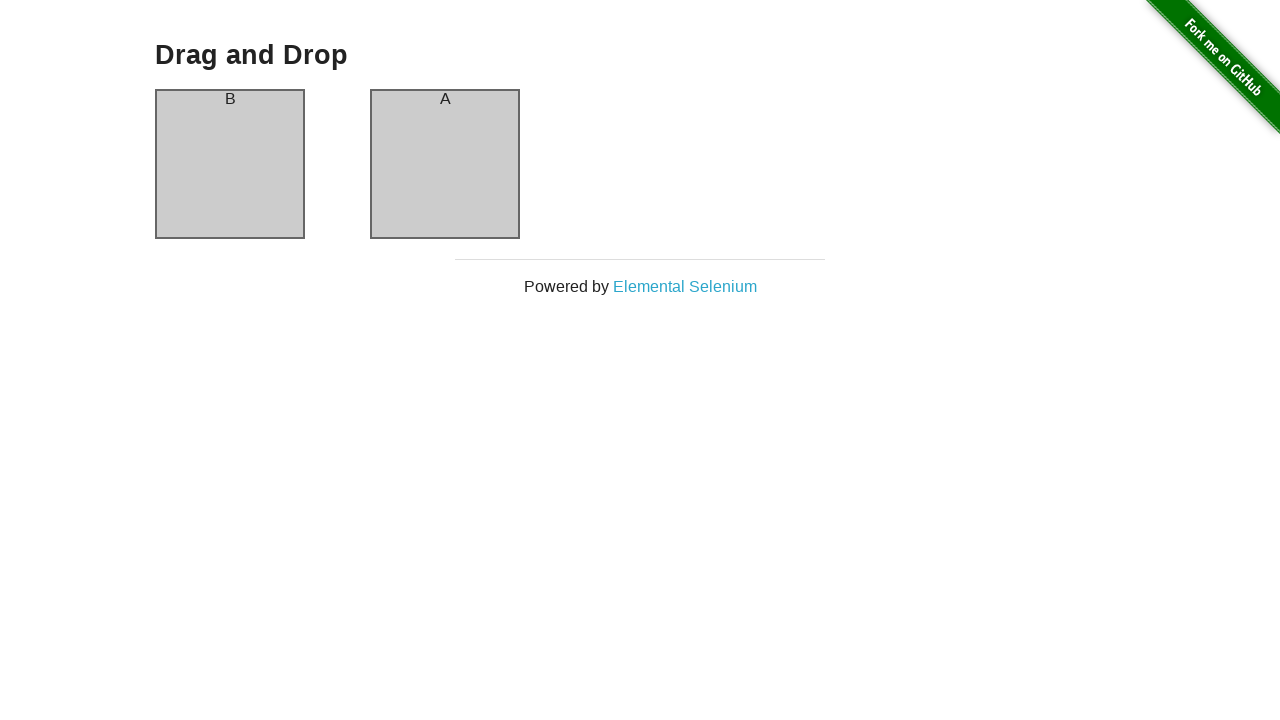